Navigates to the QNU education portal and verifies the page loads by checking the page title

Starting URL: https://daotao.qnu.edu.vn

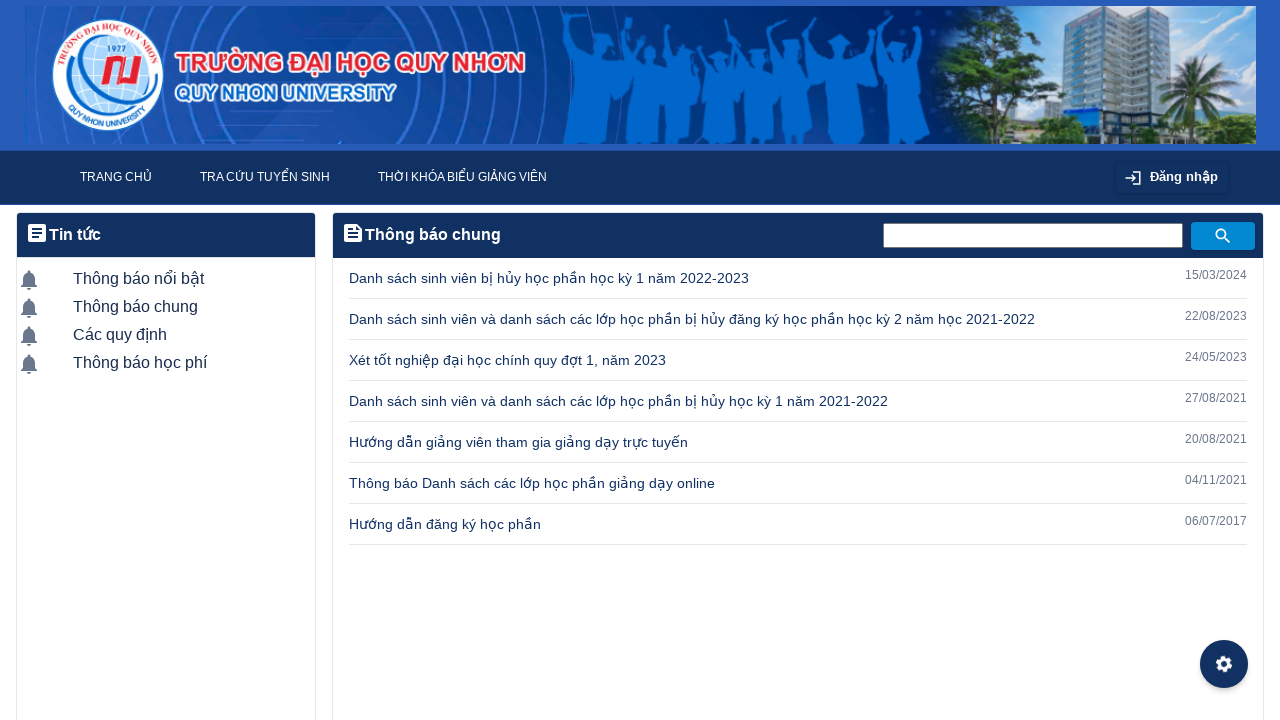

Waited for page to reach domcontentloaded state
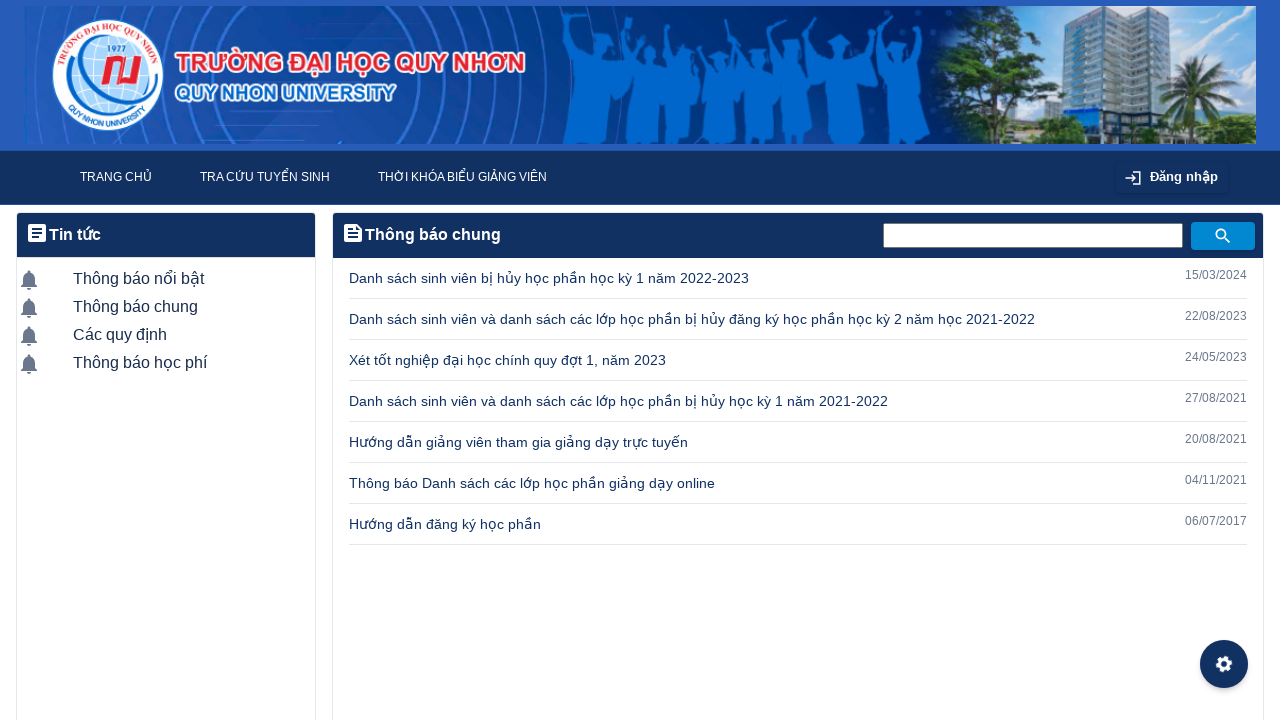

Retrieved page title: Thông báo chung
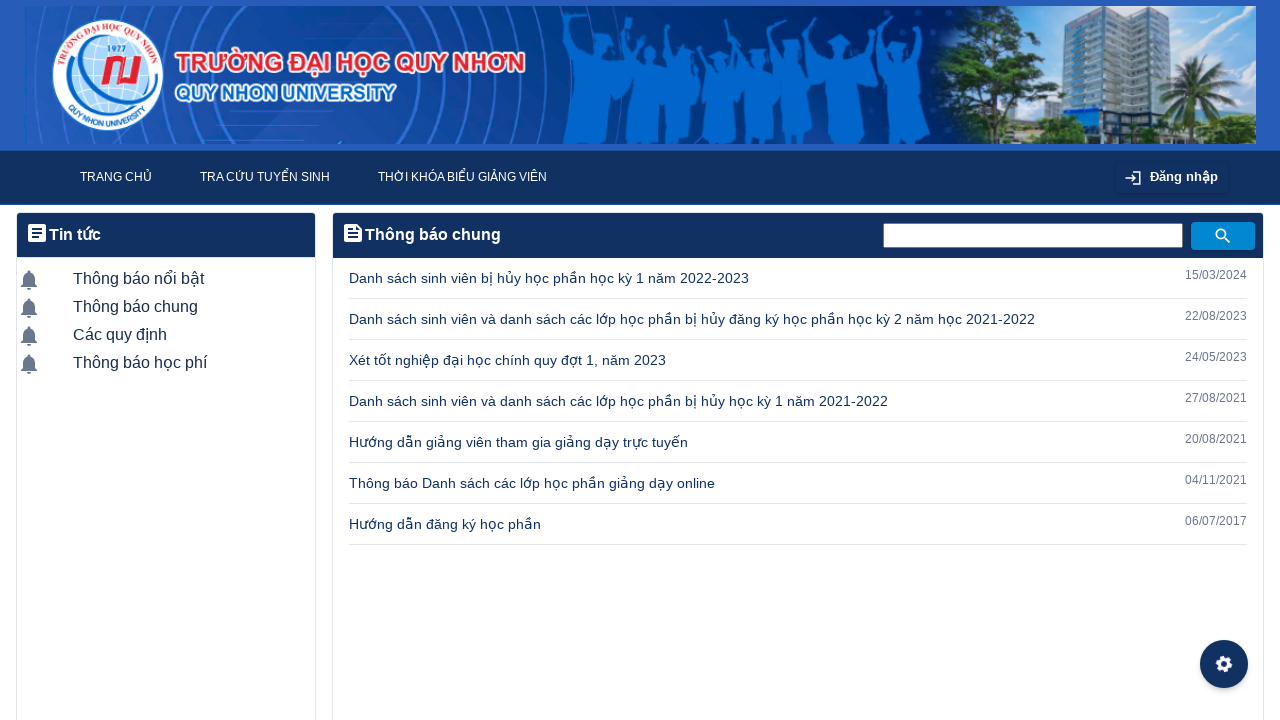

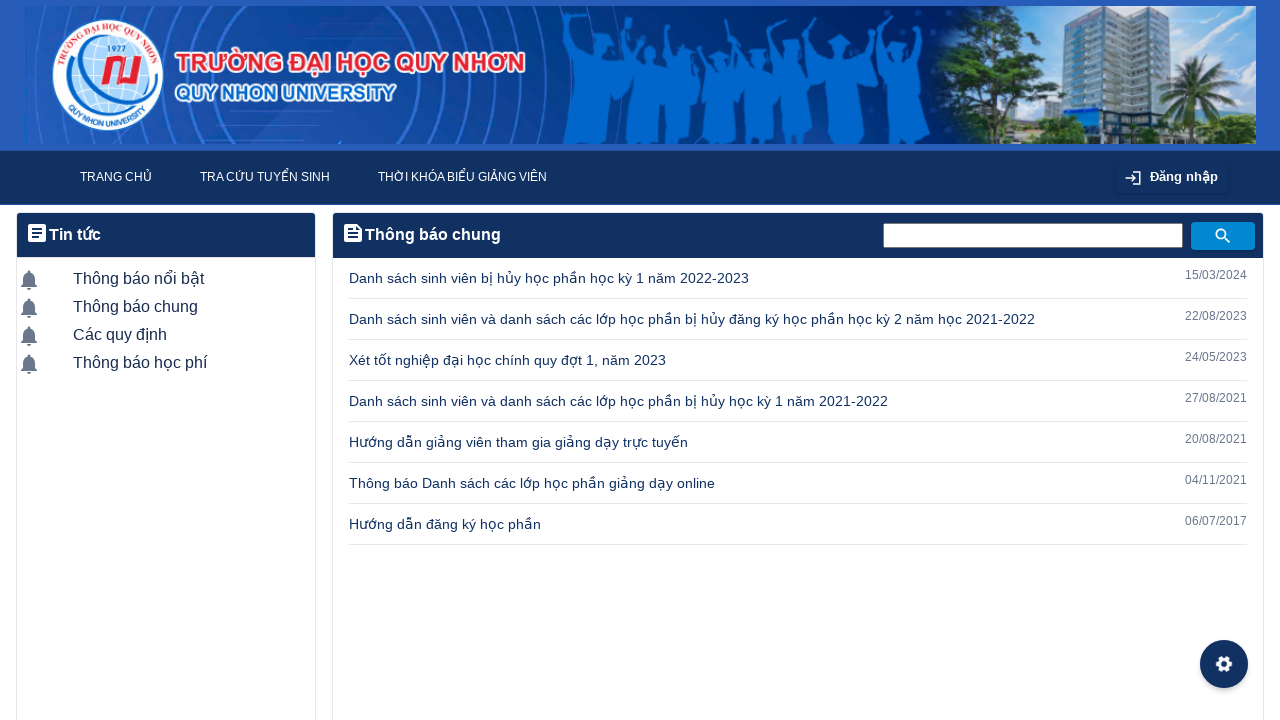